Tests right-click context menu functionality by performing a context click on a button element to trigger the context menu

Starting URL: https://swisnl.github.io/jQuery-contextMenu/demo.html

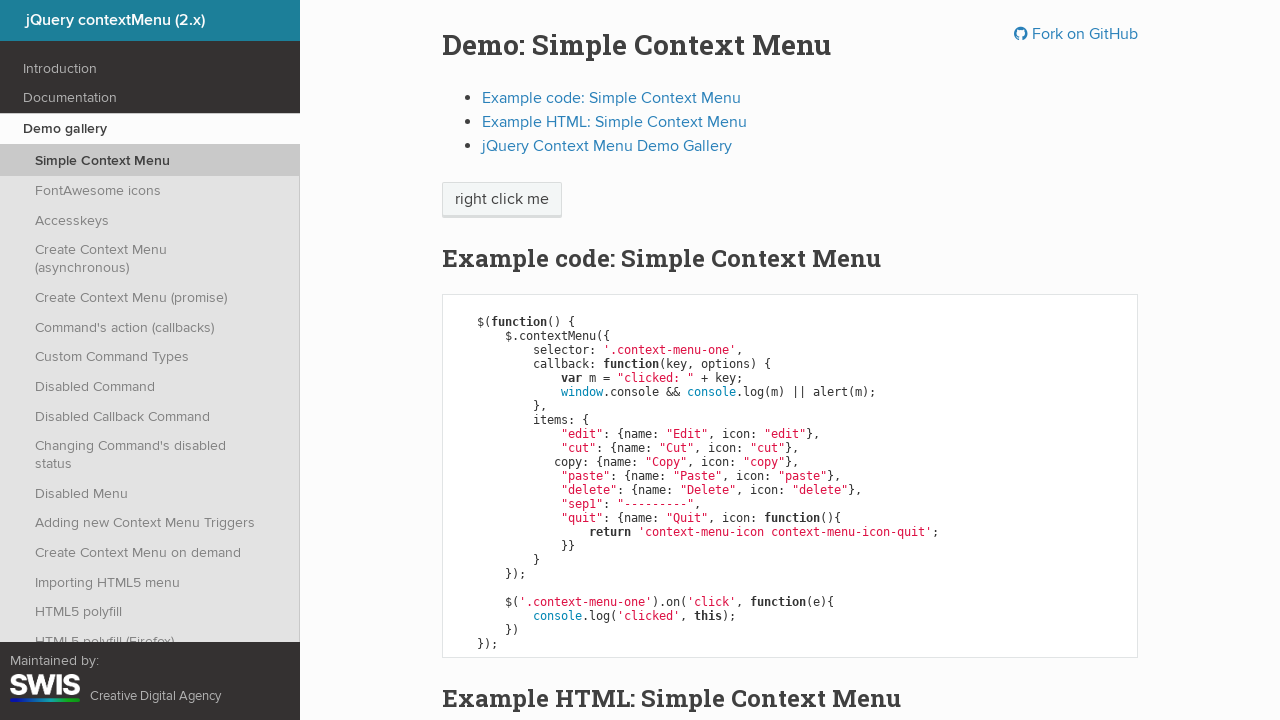

Located the context menu demo button element
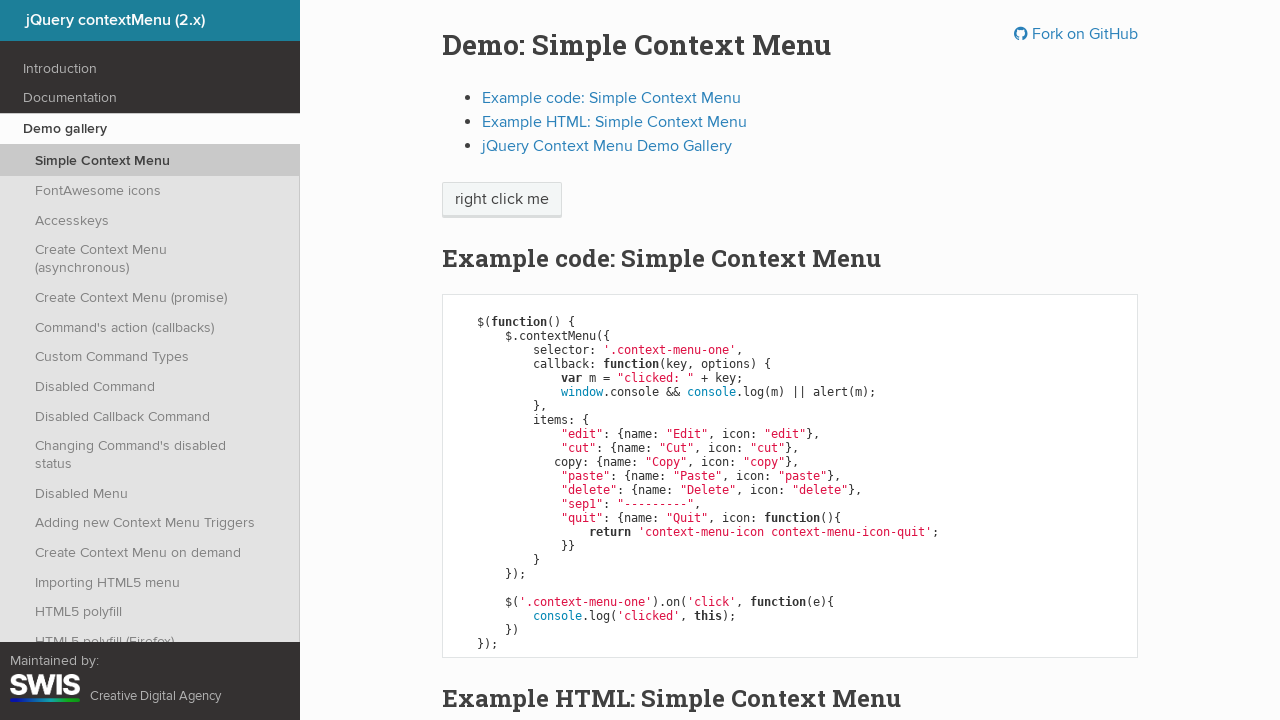

Button became visible
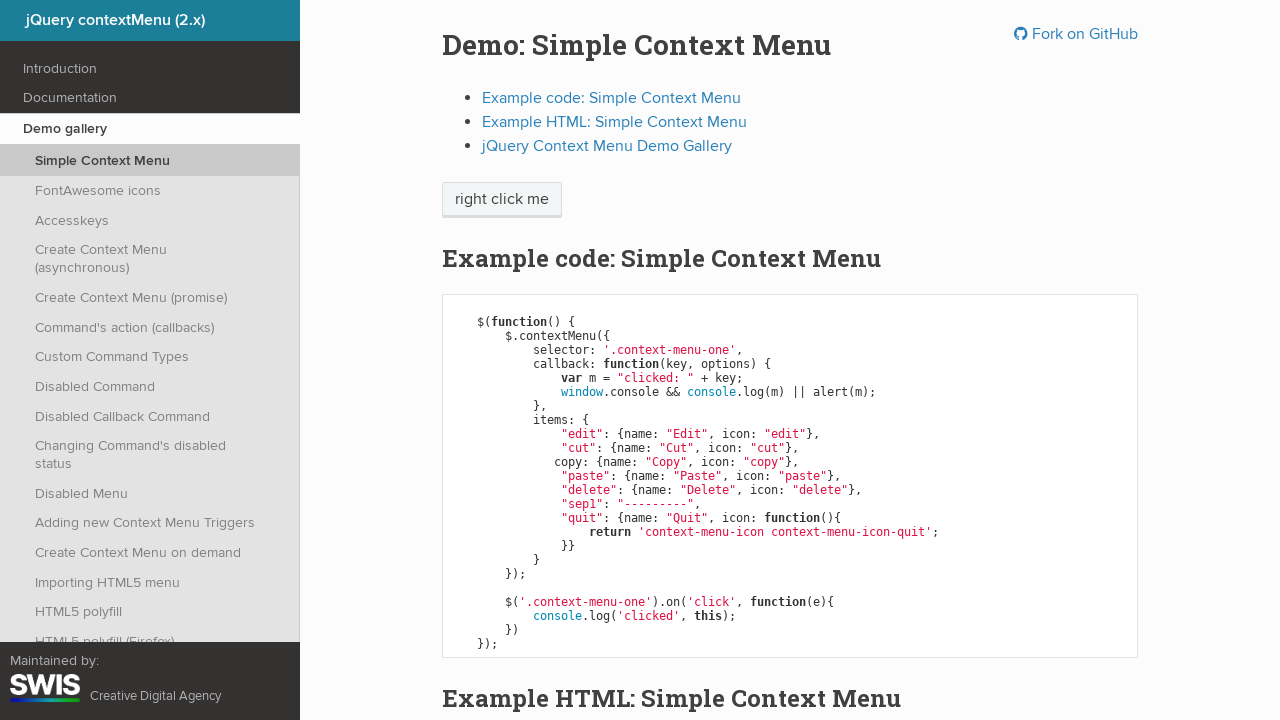

Performed right-click (context click) on the button at (502, 200) on xpath=//span[@class='context-menu-one btn btn-neutral']
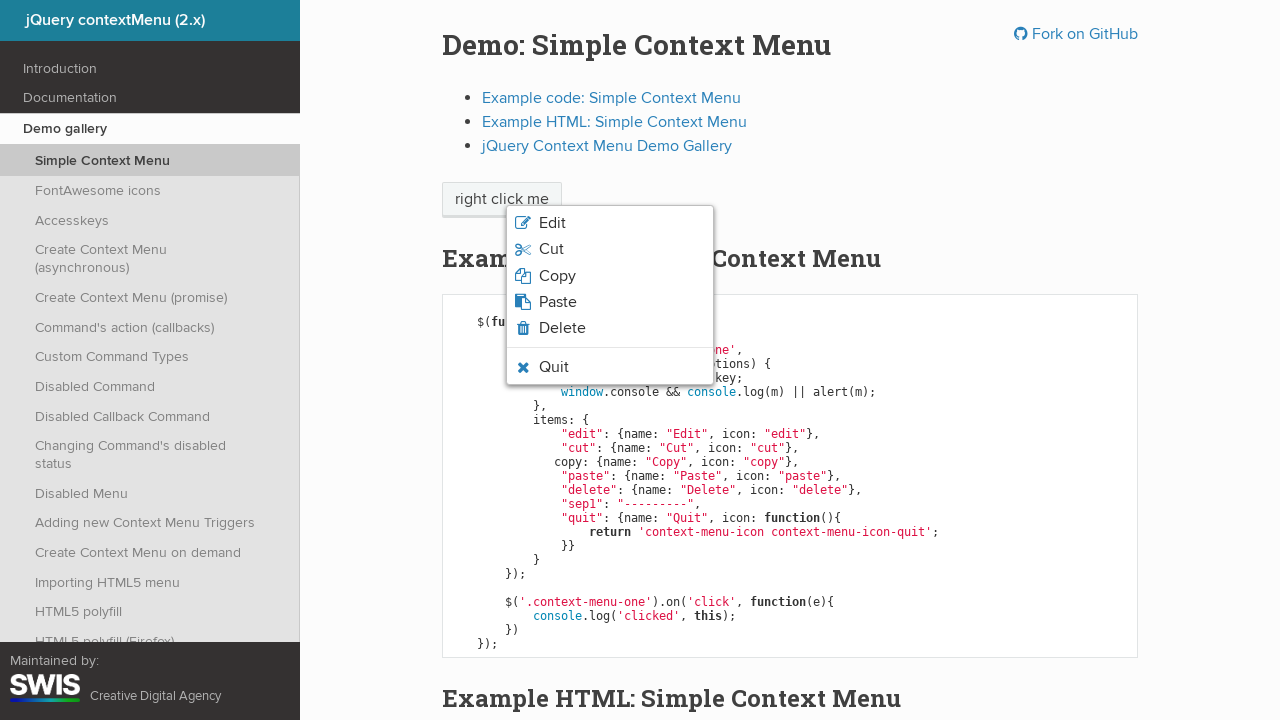

Context menu appeared
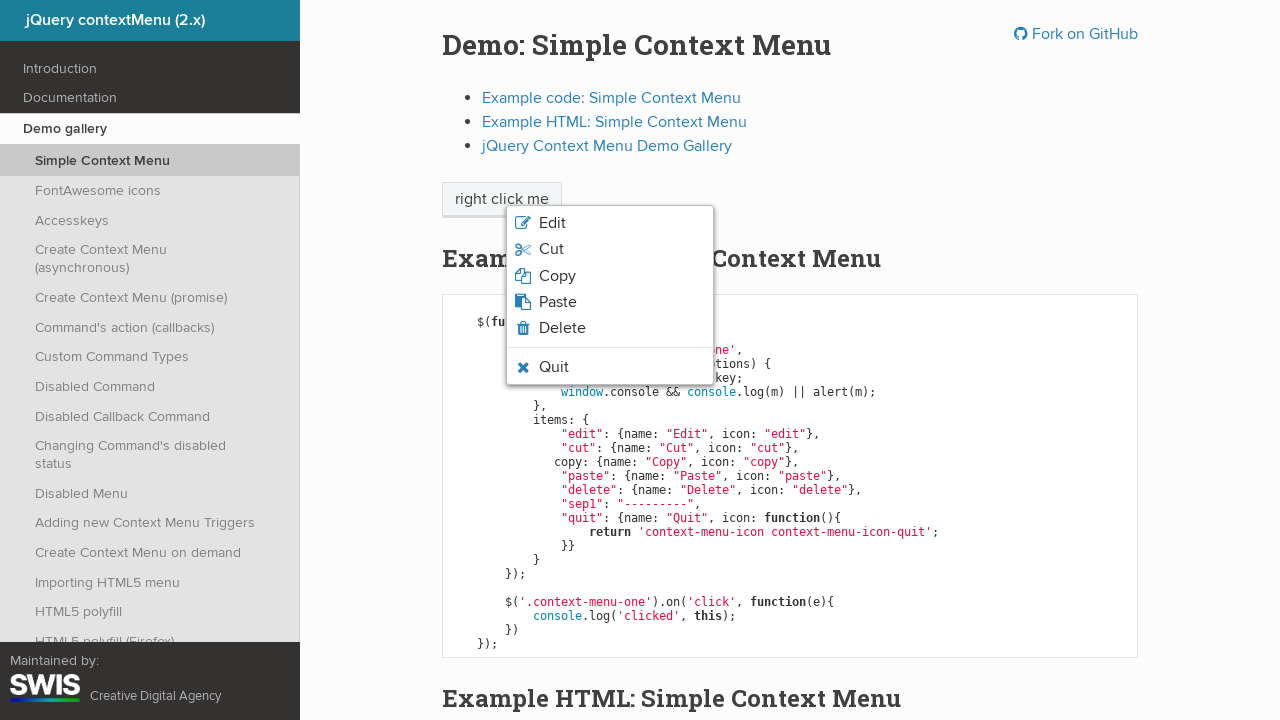

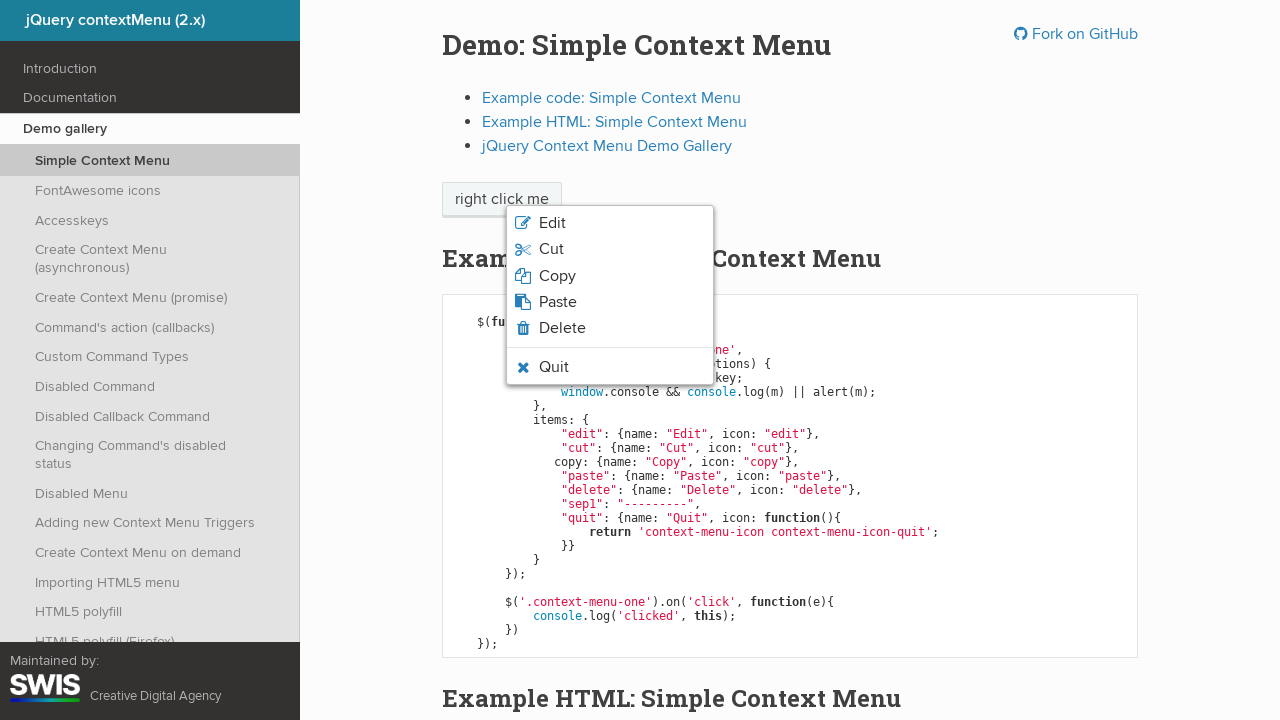